Tests prompt alert by clicking the prompt button, entering text into the prompt, and accepting it

Starting URL: https://demoqa.com/alerts

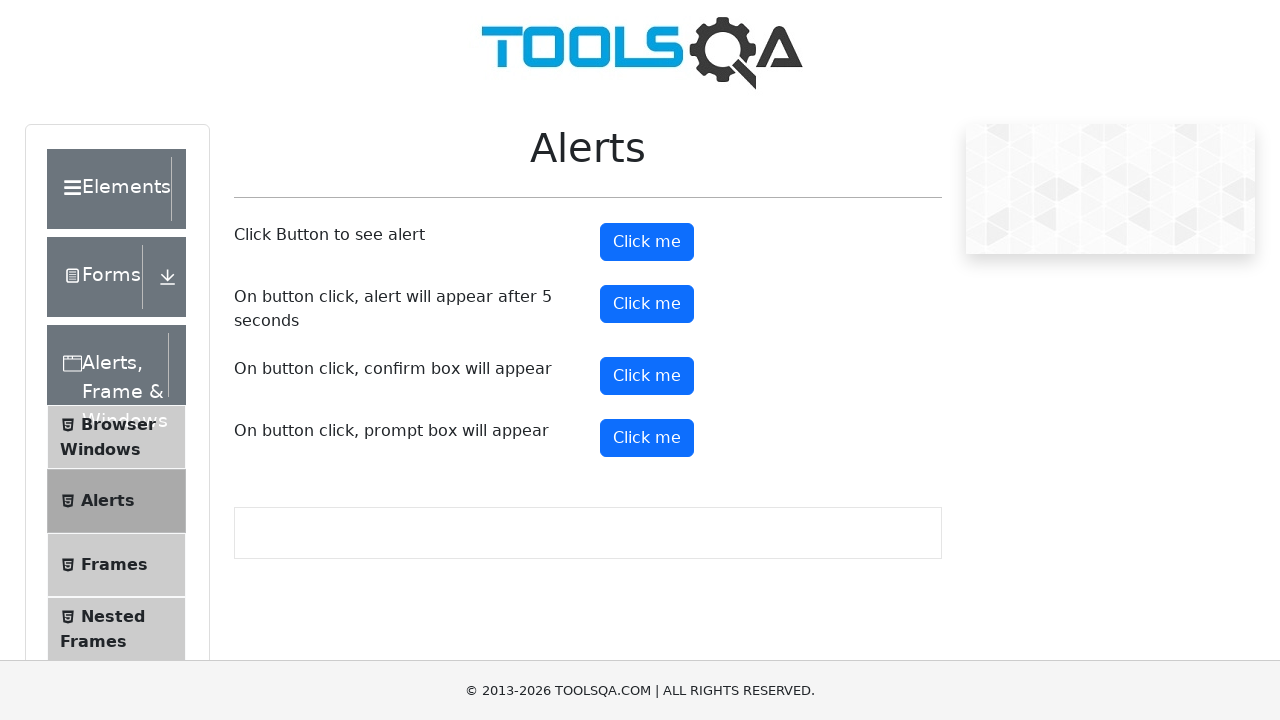

Set up dialog handler for prompt alert
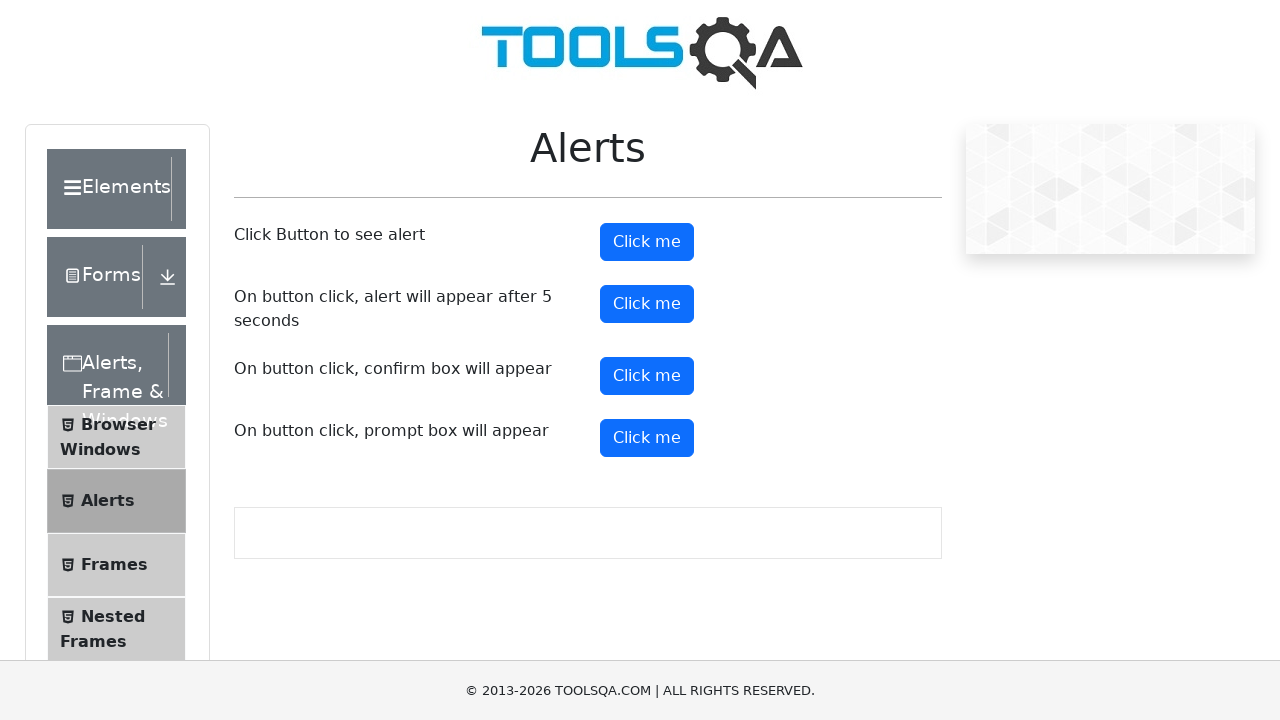

Clicked prompt button to trigger prompt alert at (647, 438) on #promtButton
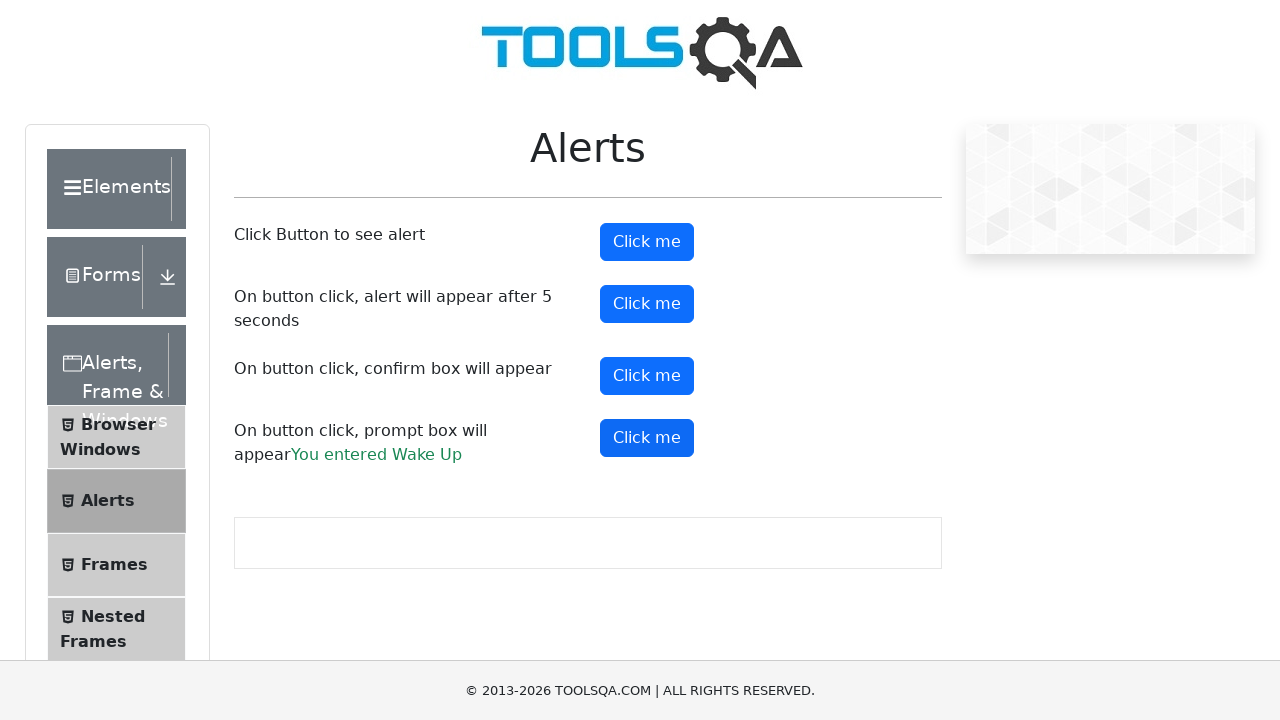

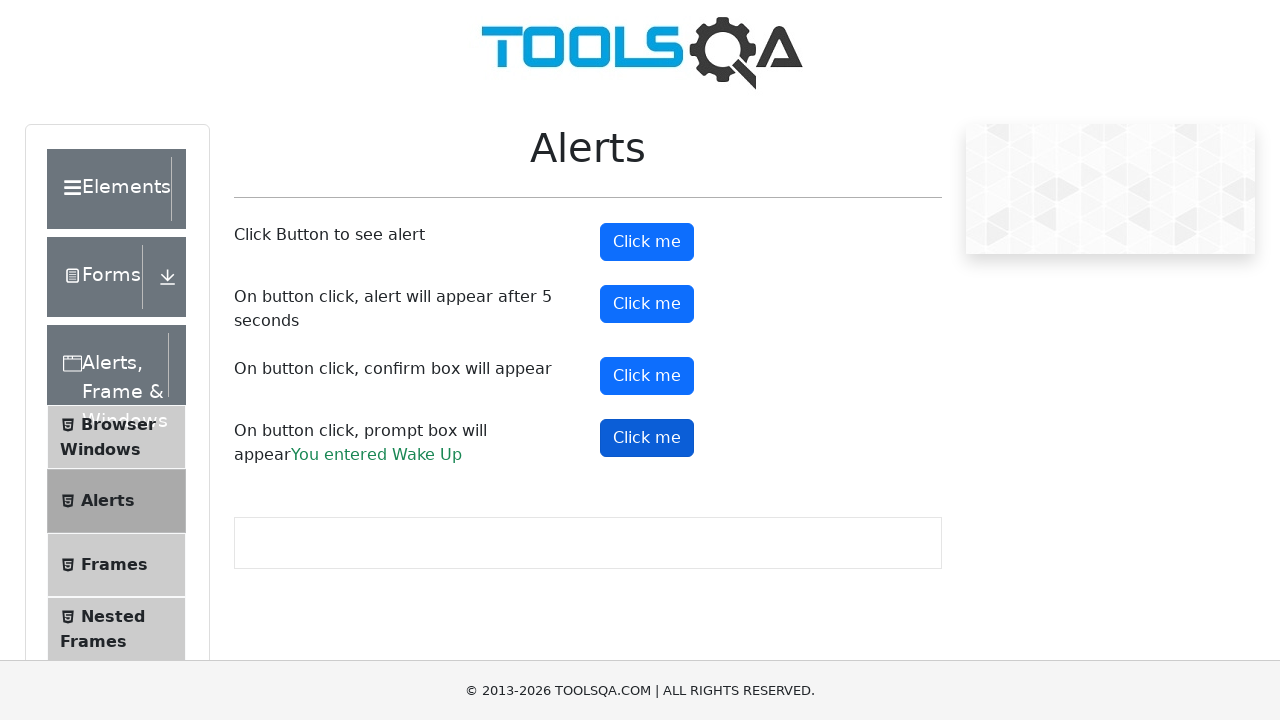